Tests radio button selection by finding all radio buttons in a group and selecting the one with value "Cheese"

Starting URL: http://www.echoecho.com/htmlforms10.htm

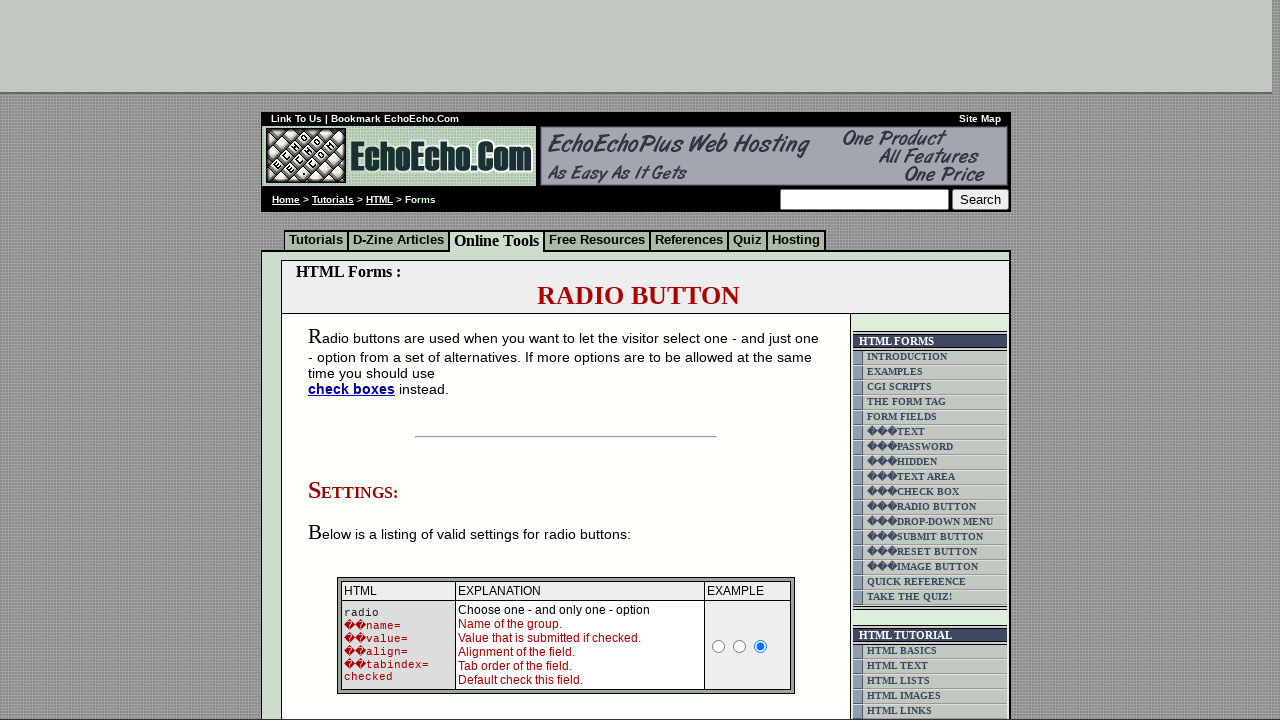

Located all radio buttons in group1
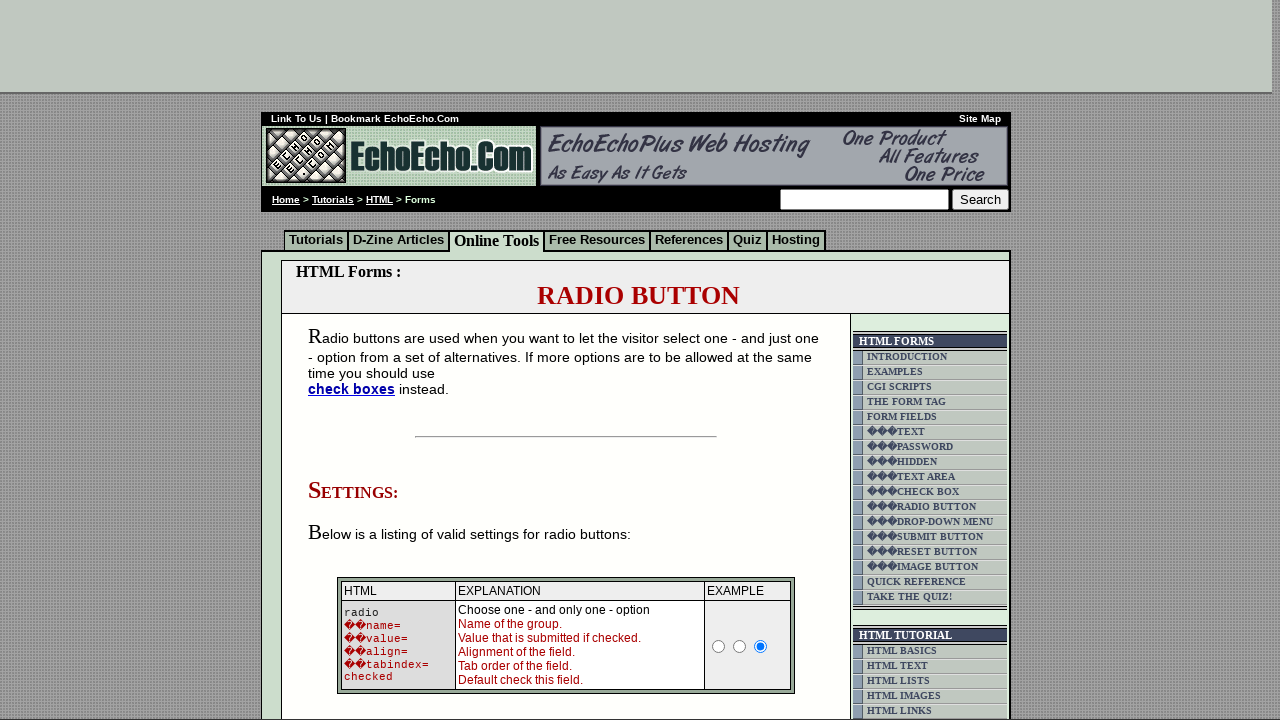

Found 3 radio buttons in the group
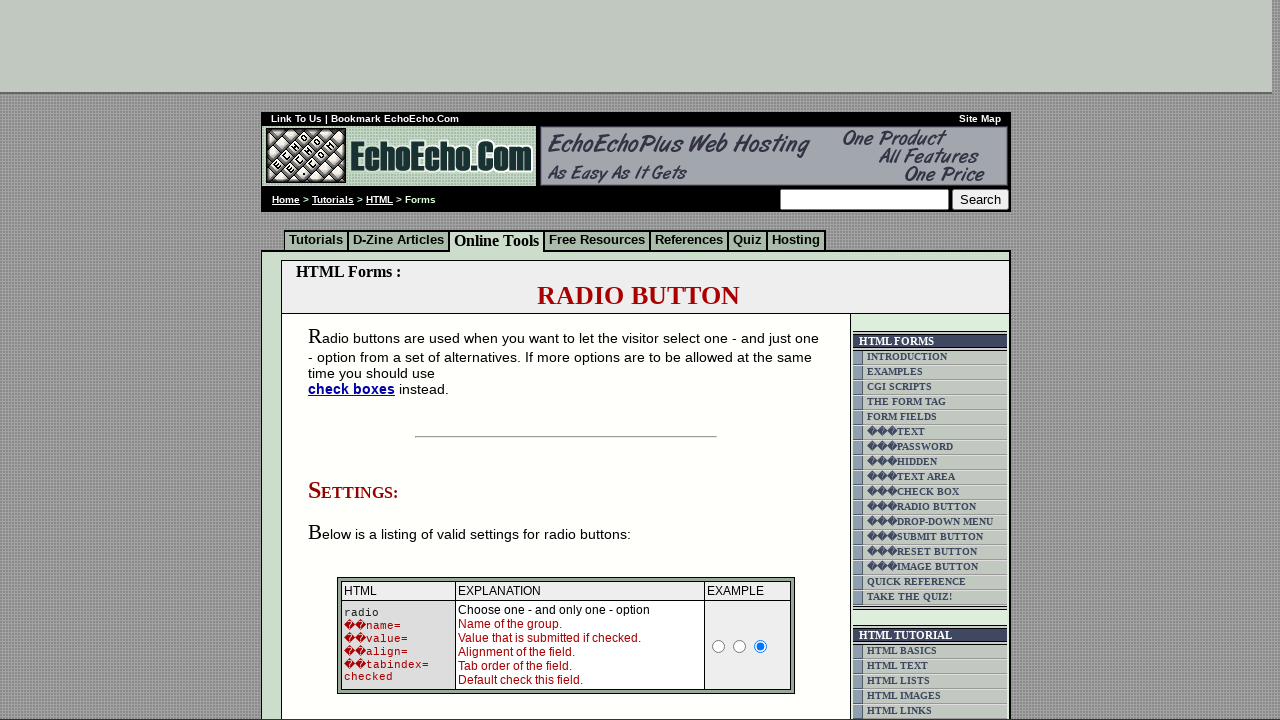

Retrieved value attribute from radio button 1: Milk
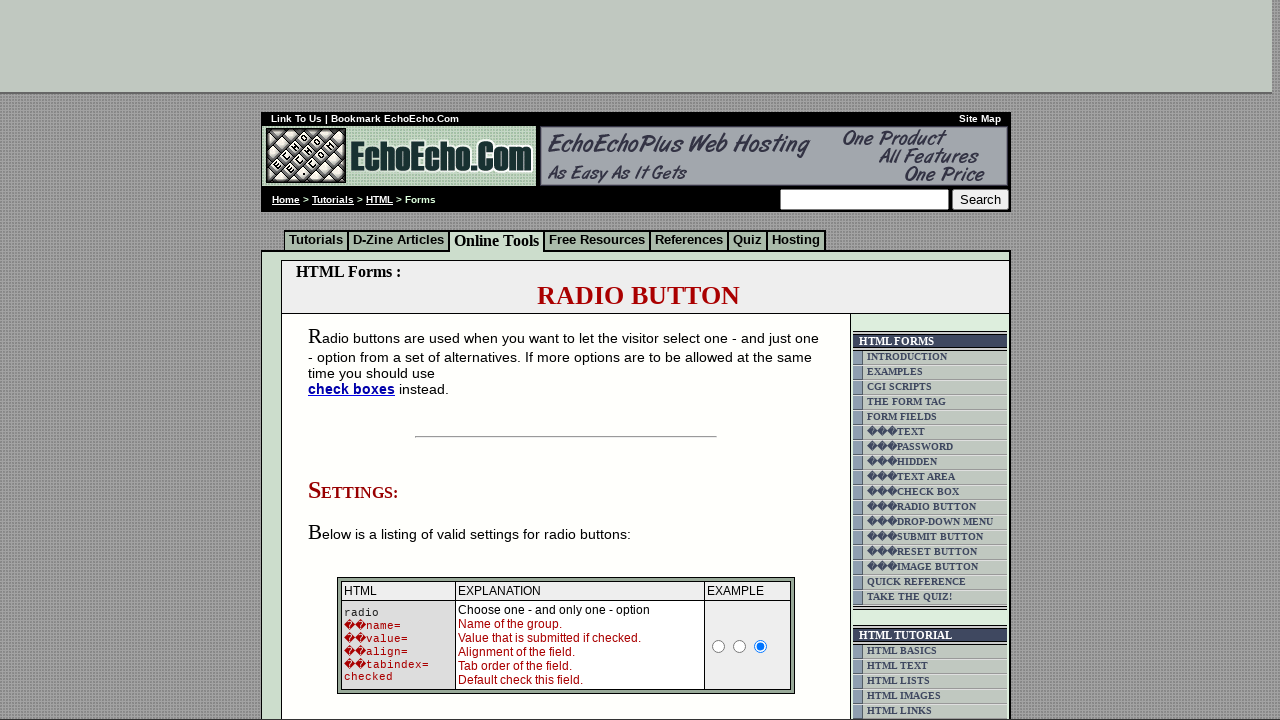

Checked if radio button with value 'Milk' is selected: False
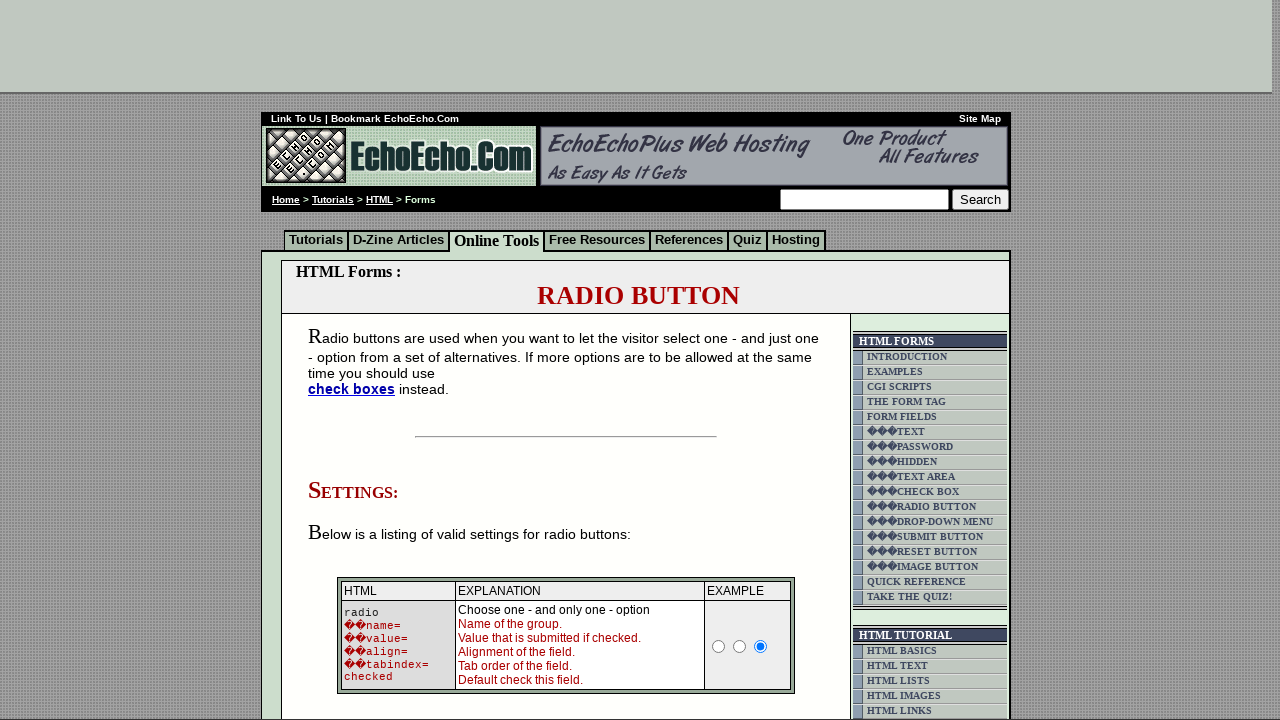

Retrieved value attribute from radio button 2: Butter
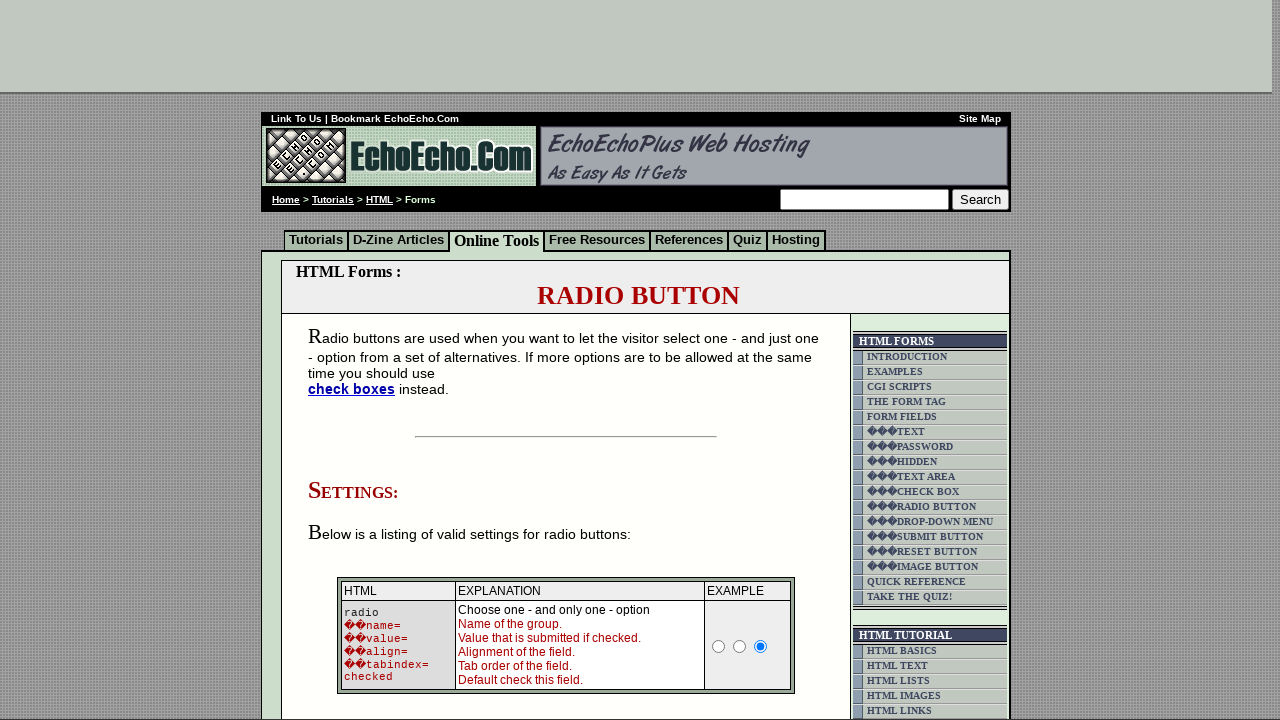

Checked if radio button with value 'Butter' is selected: True
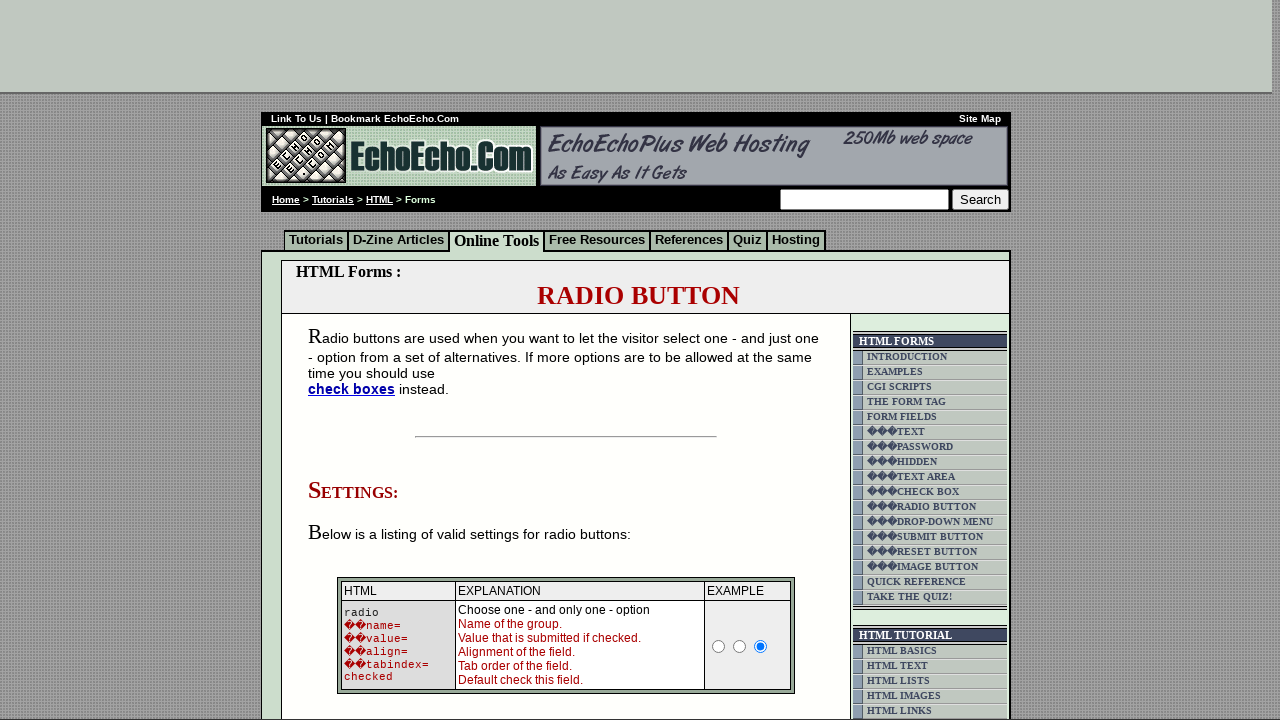

Retrieved value attribute from radio button 3: Cheese
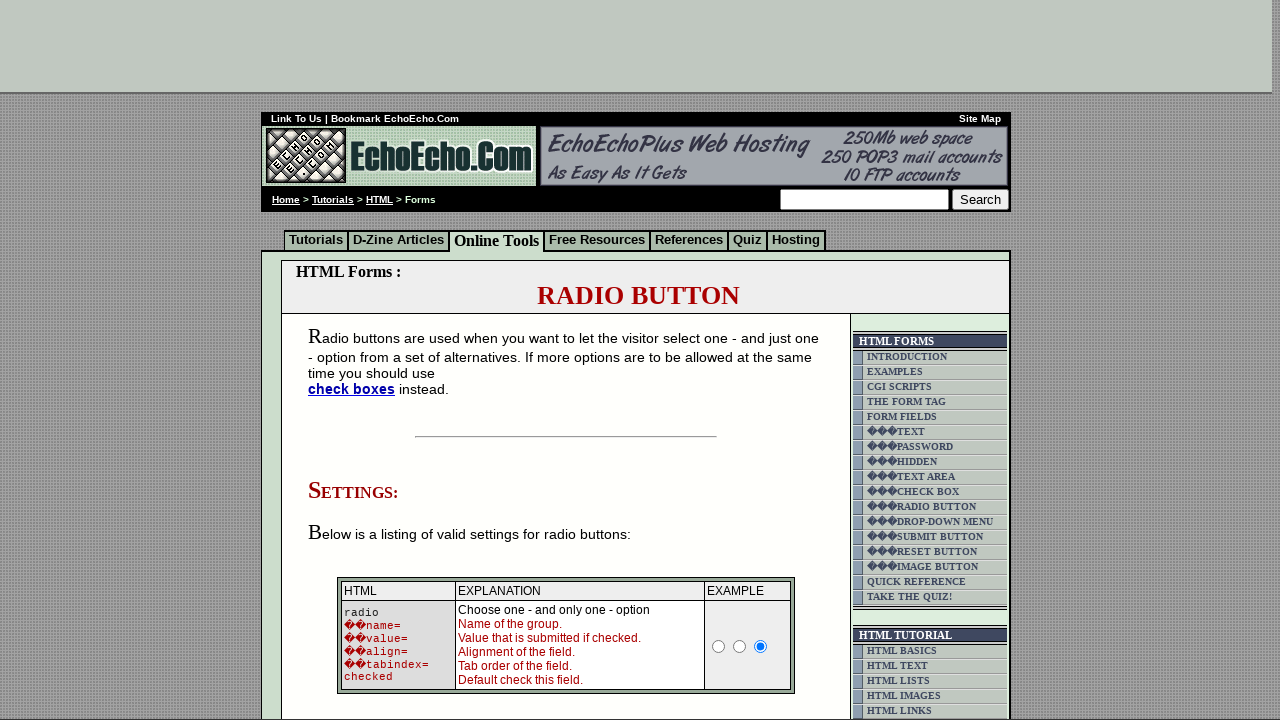

Checked if radio button with value 'Cheese' is selected: False
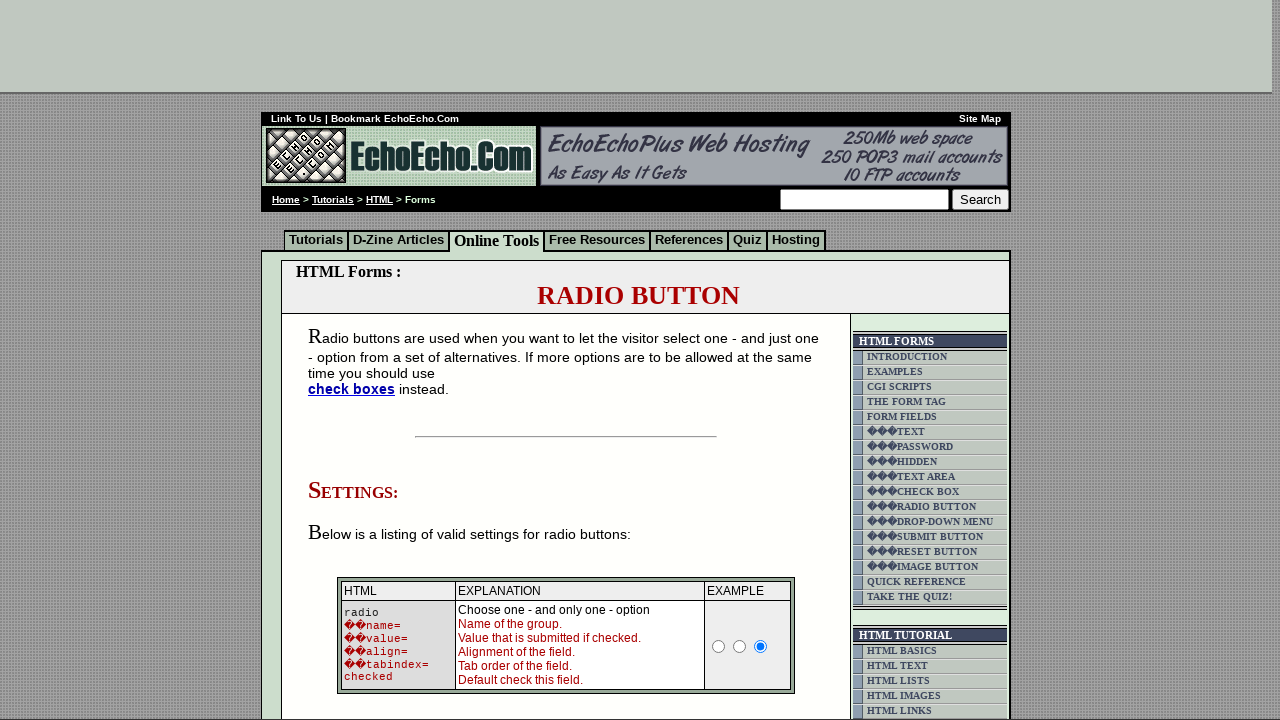

Clicked radio button with value 'Cheese' at (356, 360) on input[name='group1'] >> nth=2
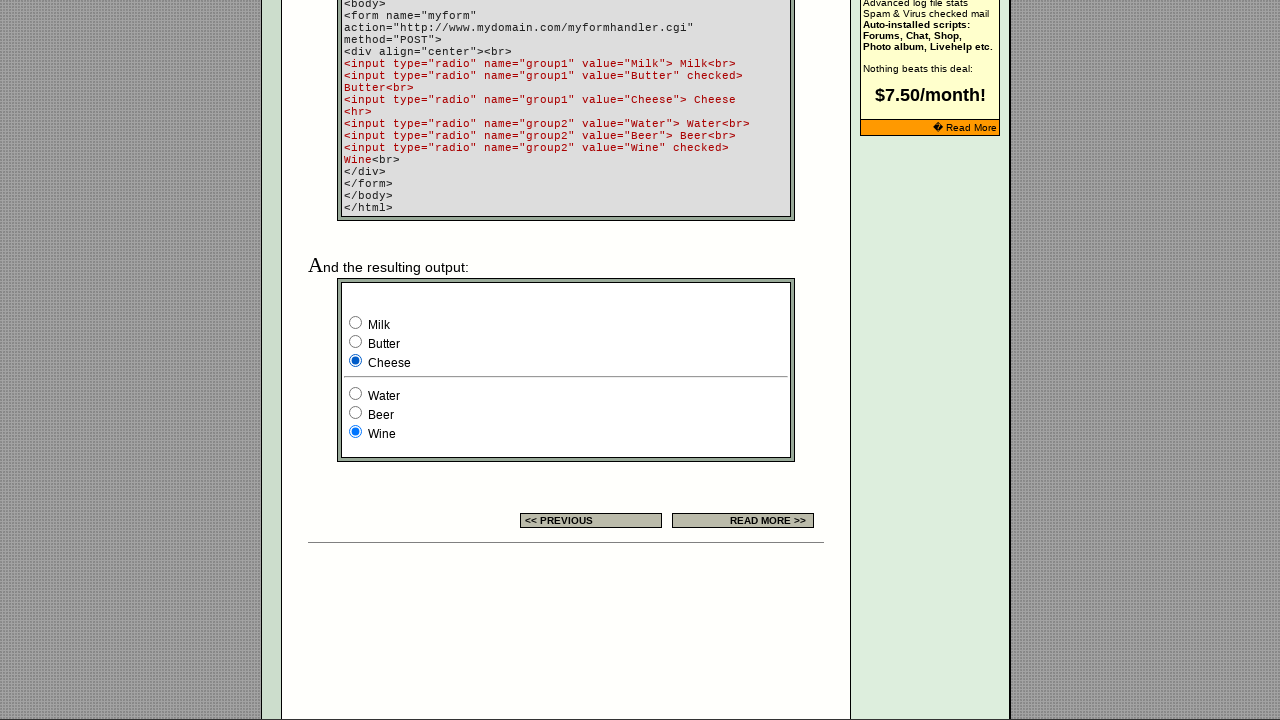

Starting verification of radio button selections
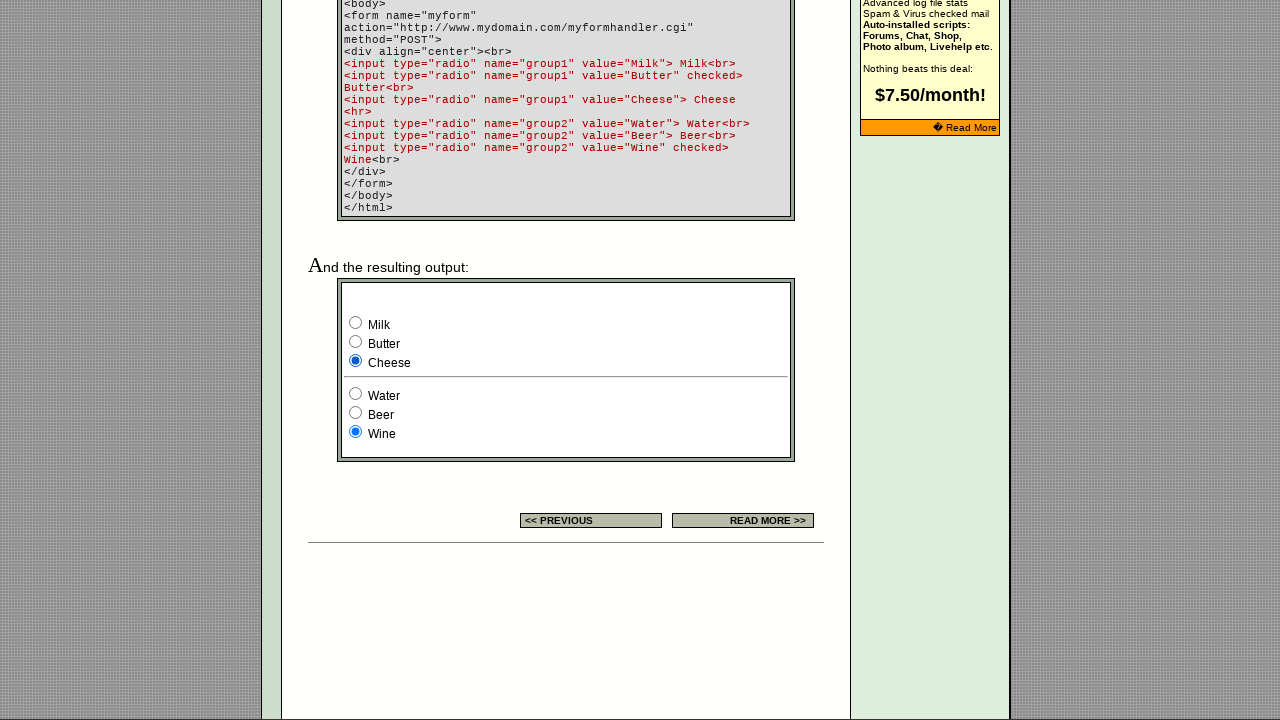

Retrieved value from radio button 1 during verification: Milk
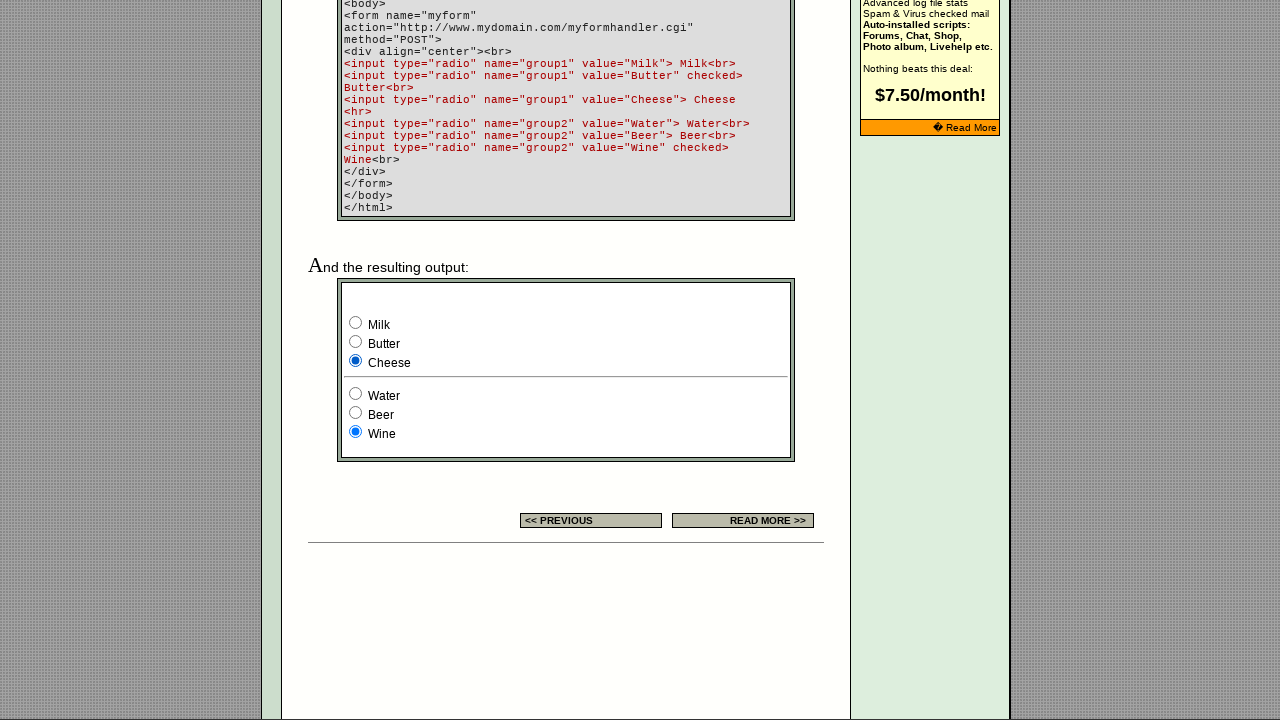

Verified selection status of radio button with value 'Milk': False
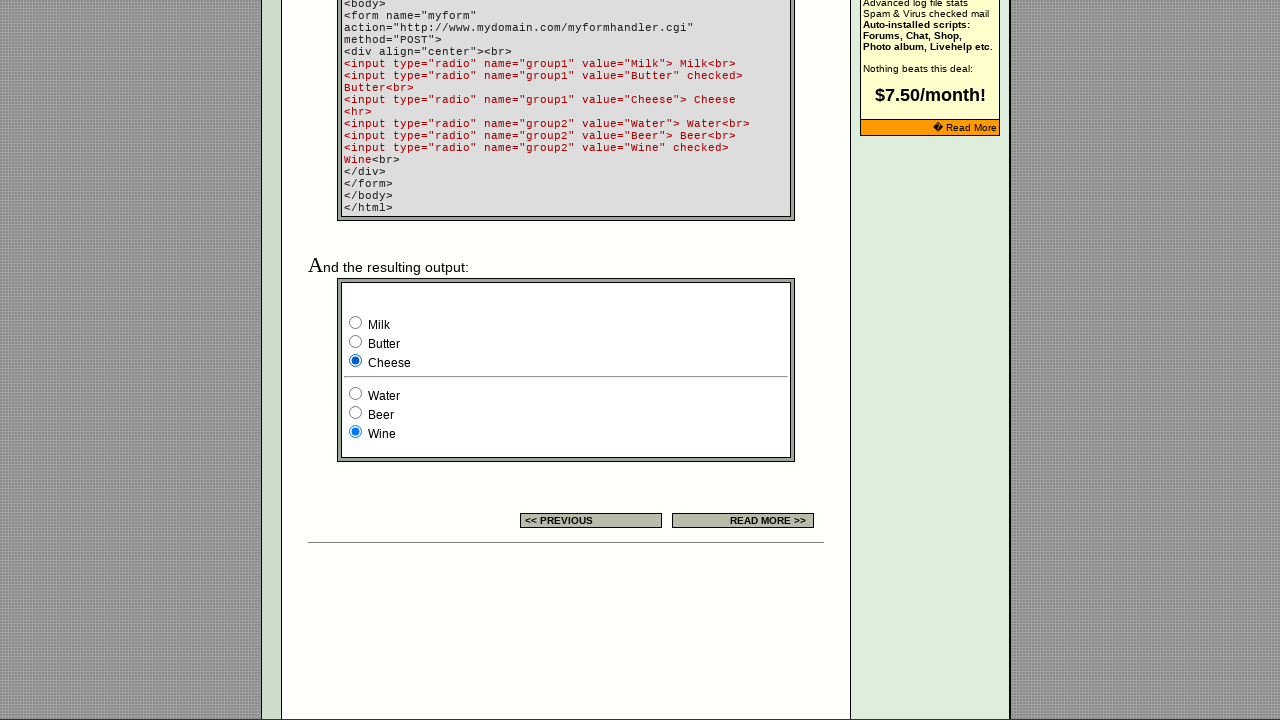

Retrieved value from radio button 2 during verification: Butter
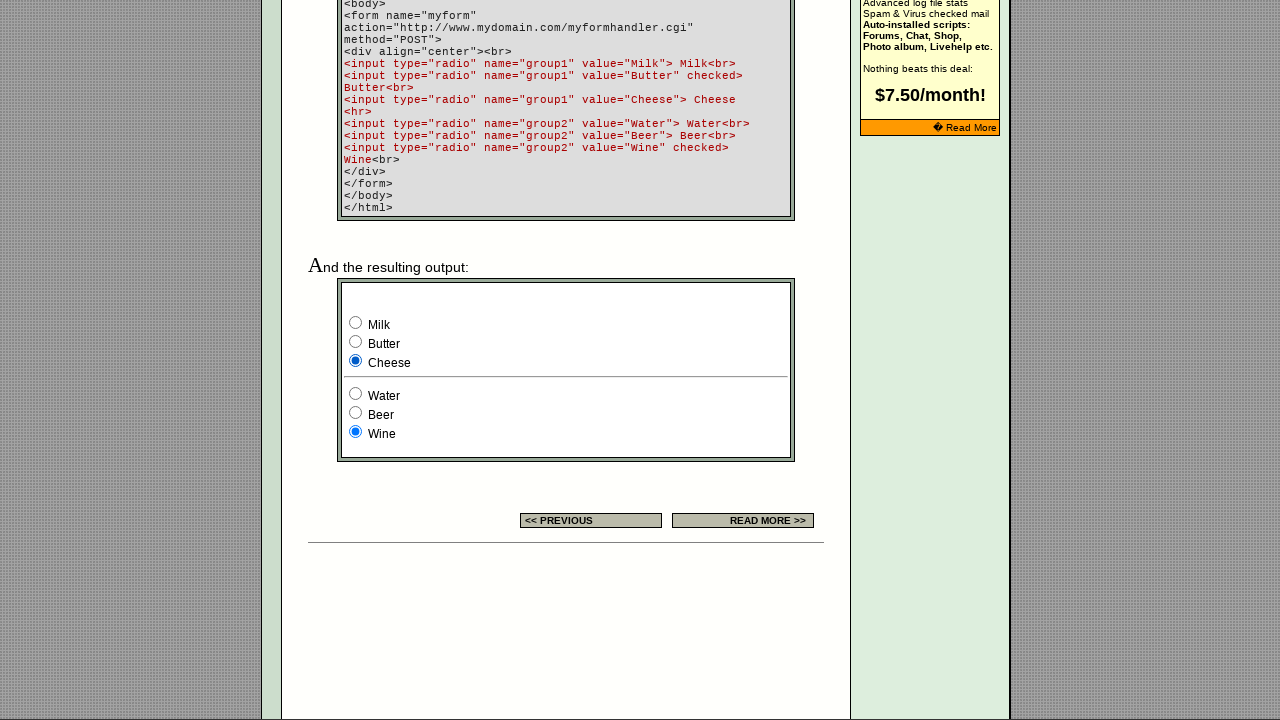

Verified selection status of radio button with value 'Butter': False
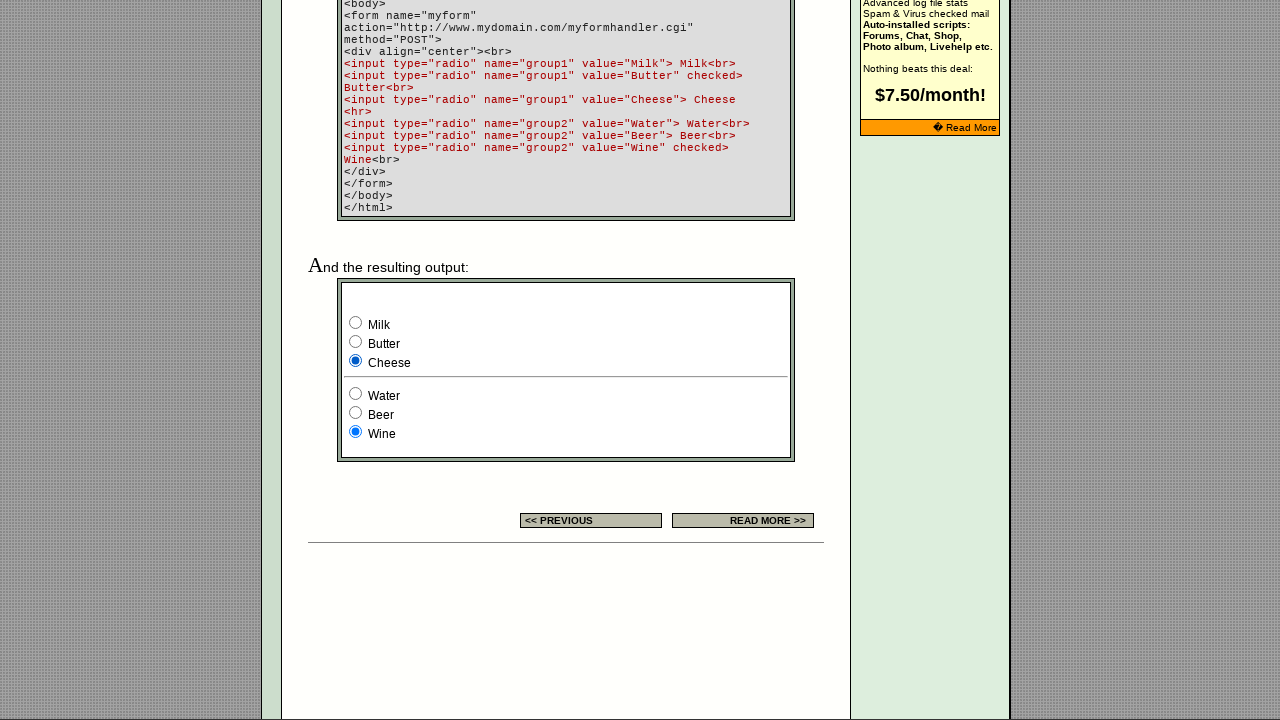

Retrieved value from radio button 3 during verification: Cheese
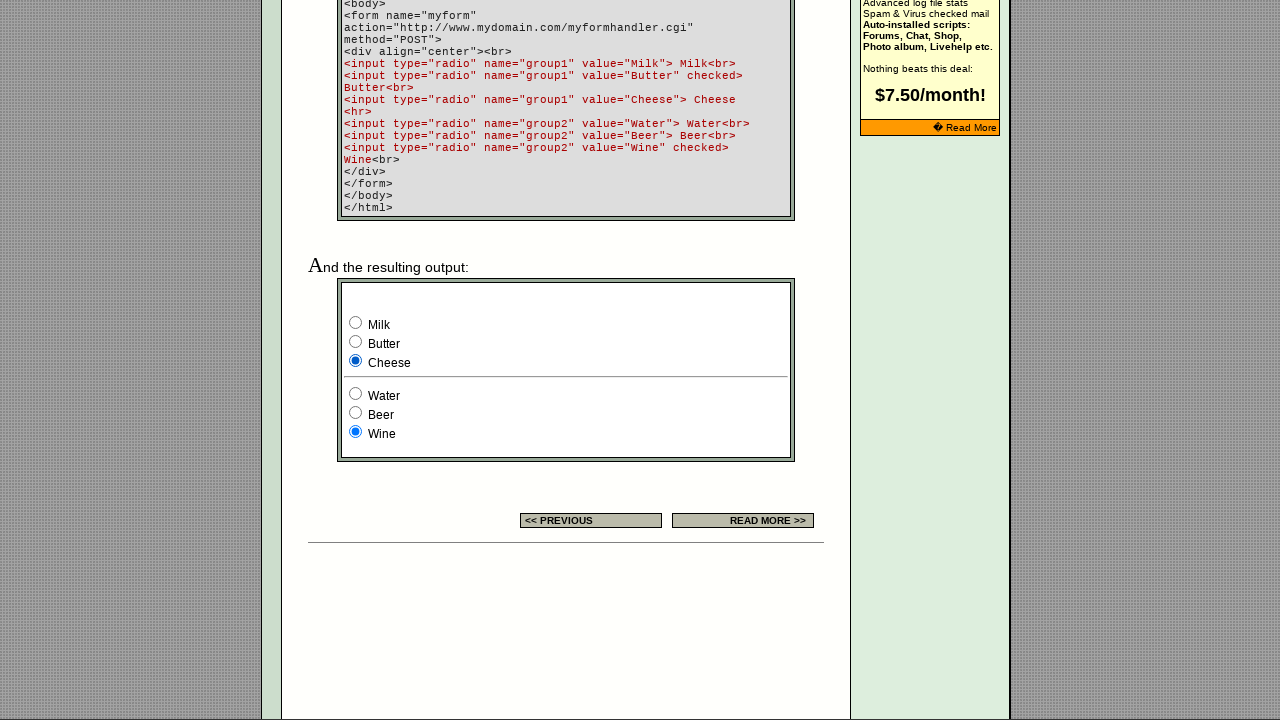

Verified selection status of radio button with value 'Cheese': True
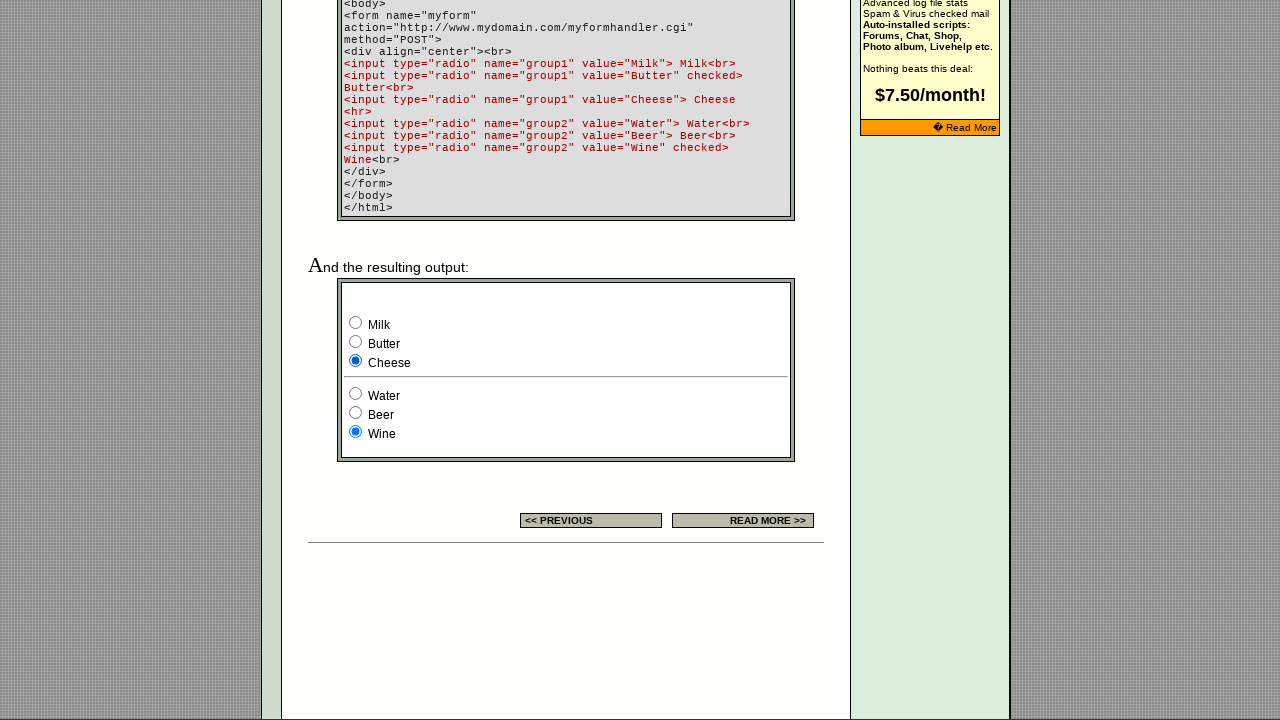

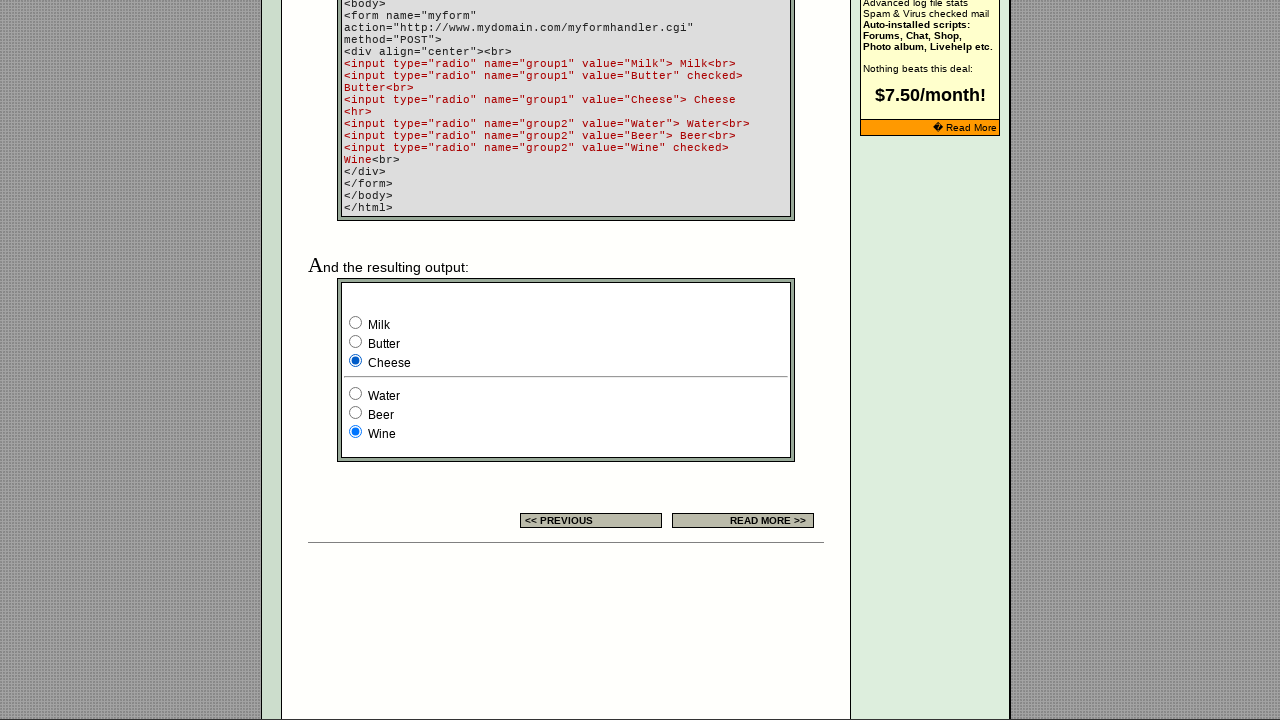